Fills and submits a Google Form multiple times with different sets of data for three input fields

Starting URL: https://docs.google.com/forms/d/e/1FAIpQLSfHMn1-5rg6AiefsQfA5C3IPV9bEE7csUKpA6Dz6EV4Sr-NBw/viewform?usp=sf_link

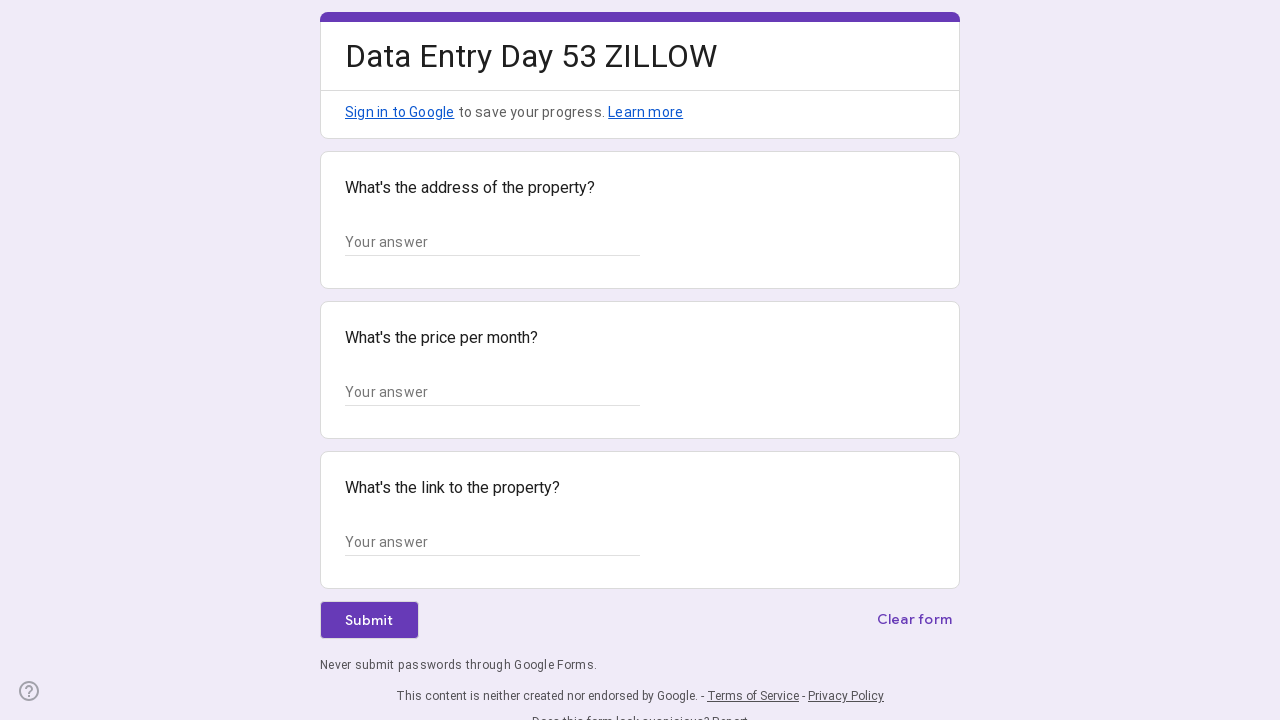

Filled first field with project name: Project Alpha on //*[@id="mG61Hd"]/div[2]/div/div[2]/div[1]/div/div/div[2]/div/div[1]/div/div[1]/
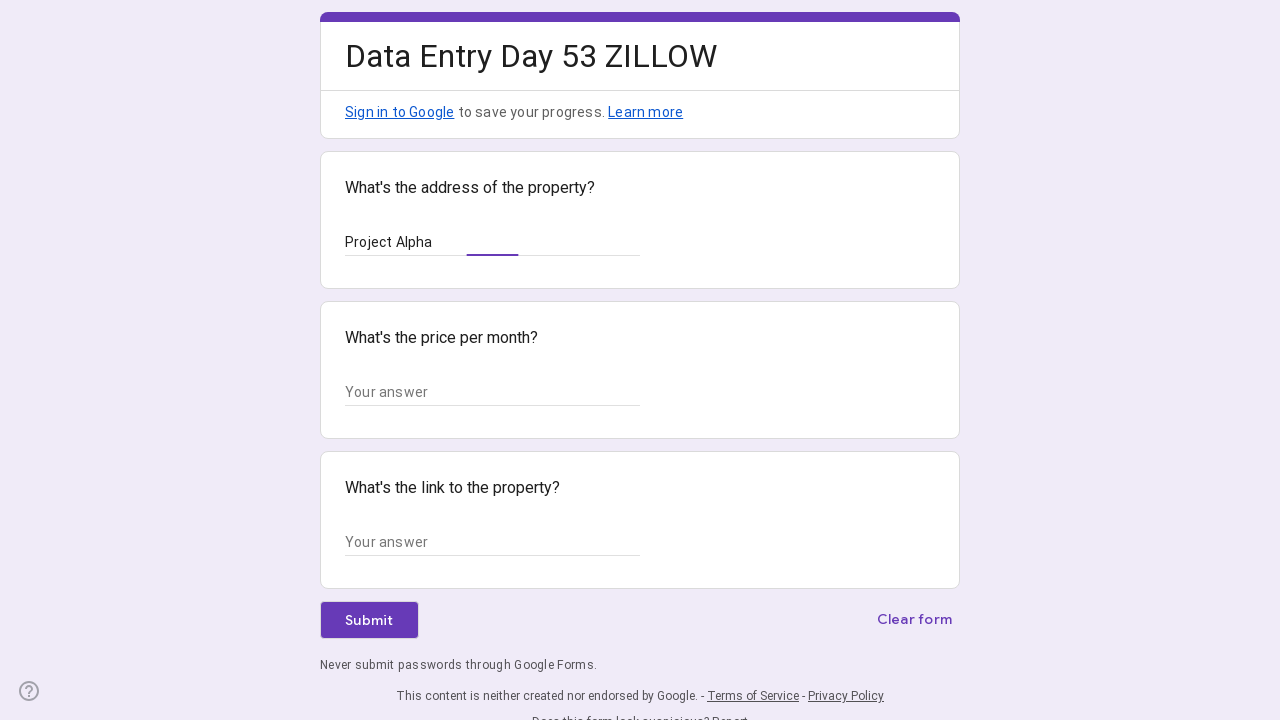

Filled second field with budget amount: $15,000 on //*[@id="mG61Hd"]/div[2]/div/div[2]/div[2]/div/div/div[2]/div/div[1]/div/div[1]/
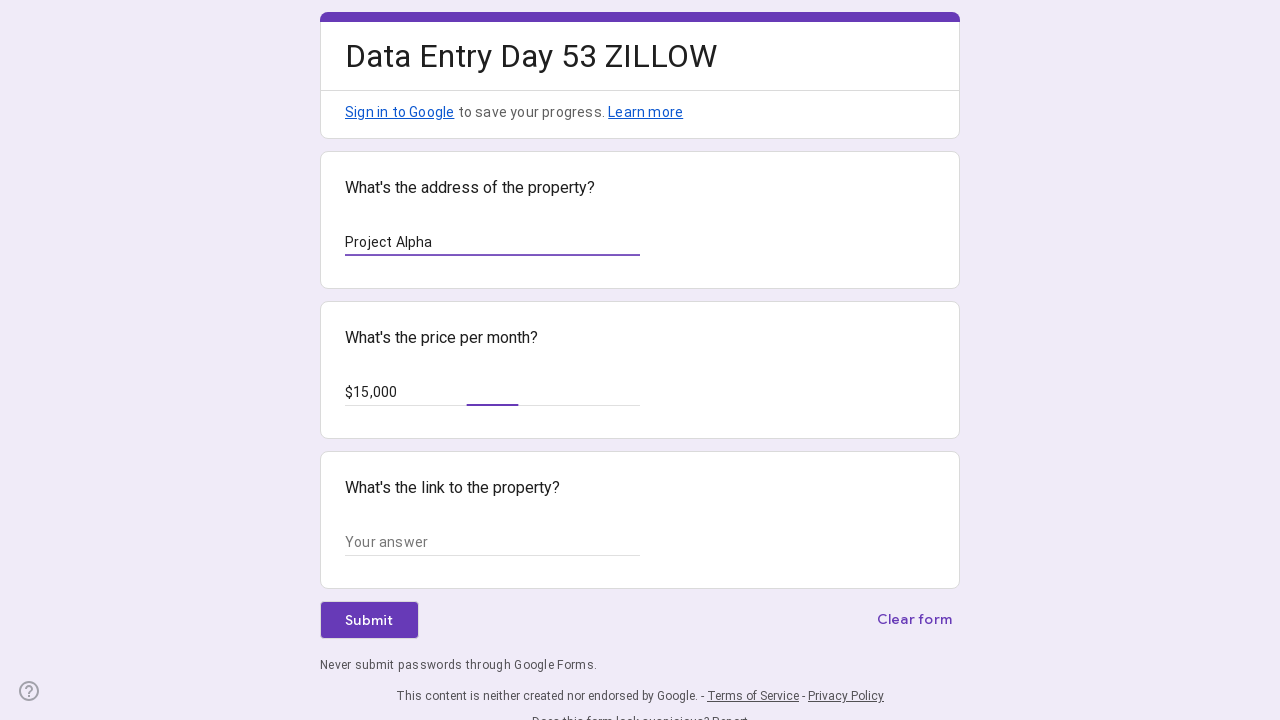

Filled third field with location: New York, NY on //*[@id="mG61Hd"]/div[2]/div/div[2]/div[3]/div/div/div[2]/div/div[1]/div/div[1]/
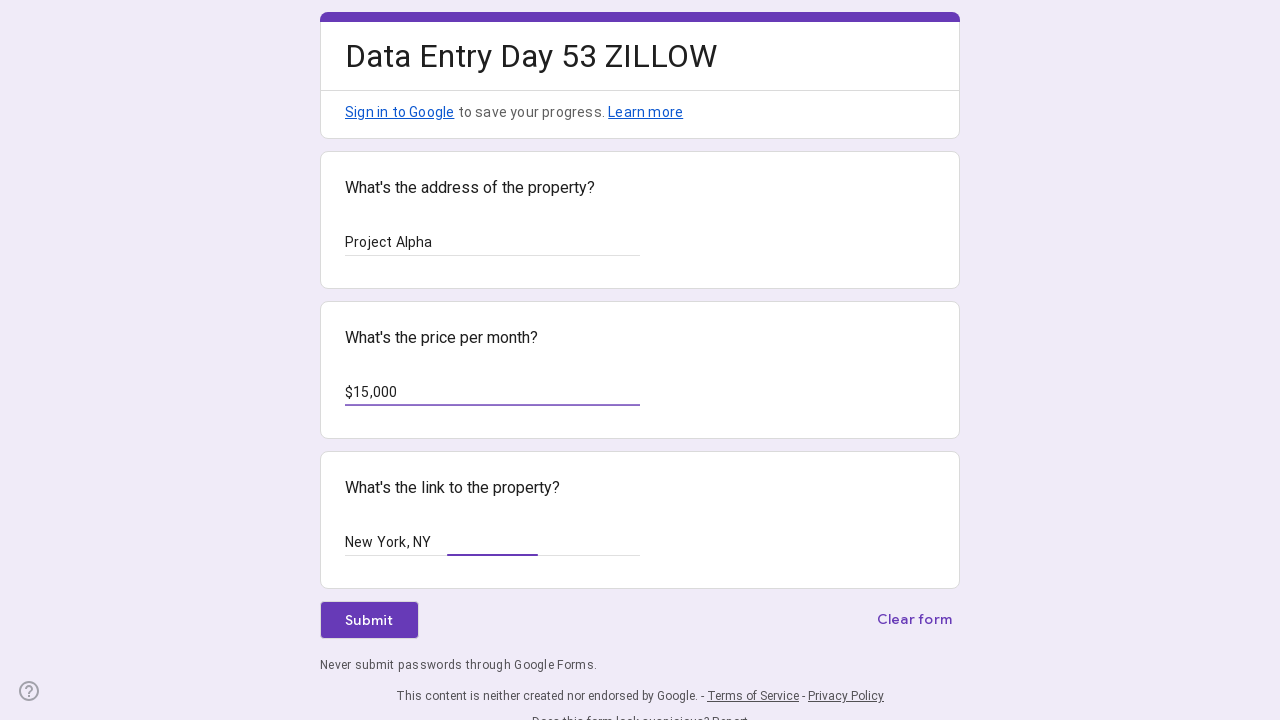

Clicked submit button for submission 1 at (369, 620) on xpath=//*[@id="mG61Hd"]/div[2]/div/div[3]/div[1]/div[1]/div/span/span
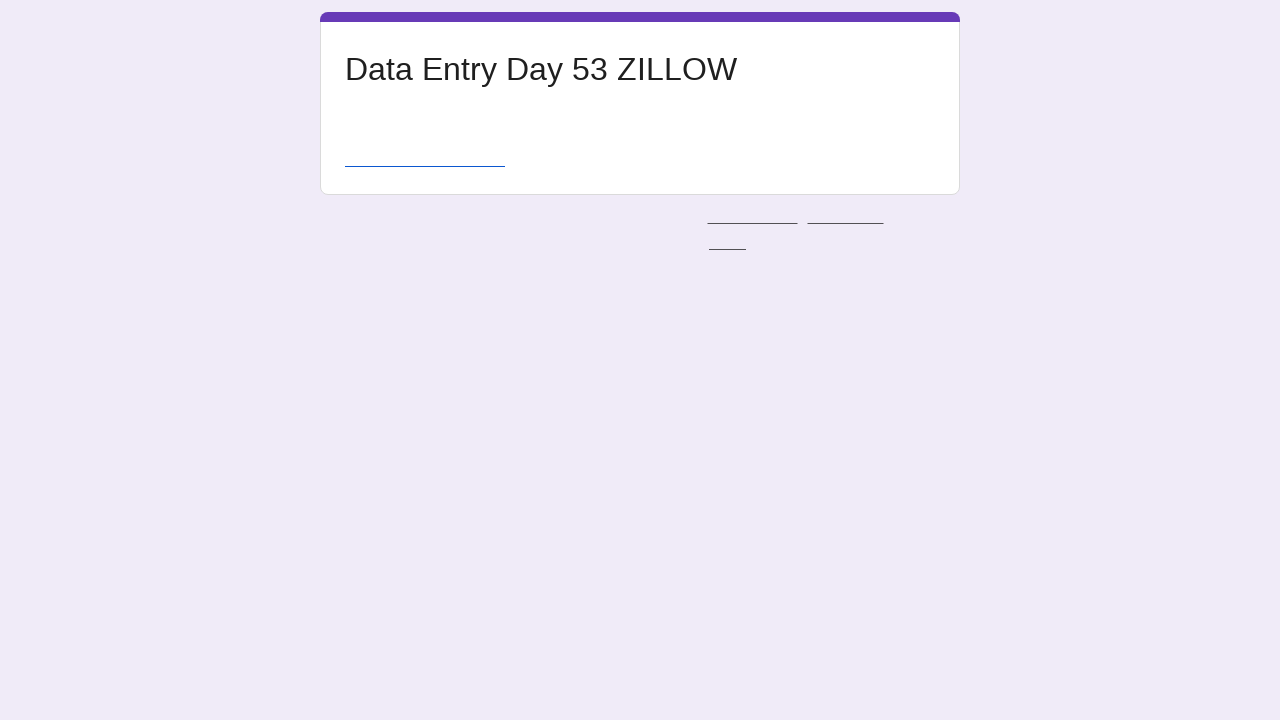

Waited 150ms before next submission
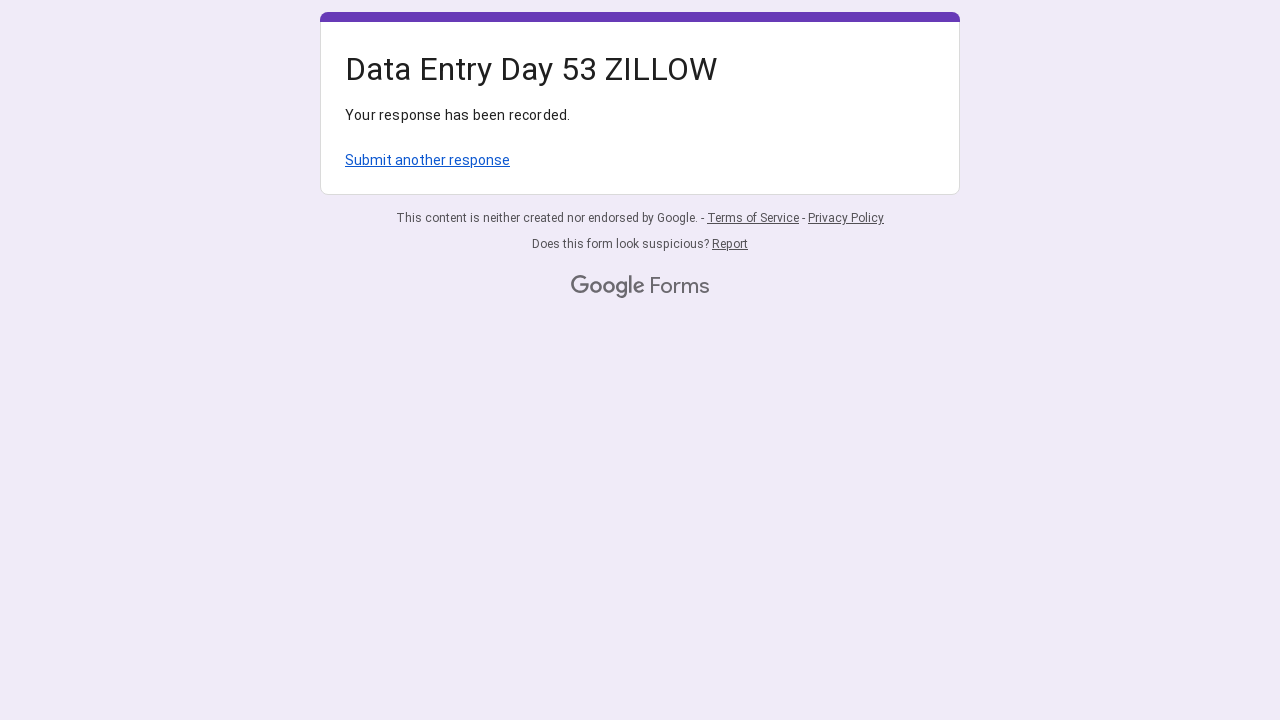

Navigated back to form for submission 2
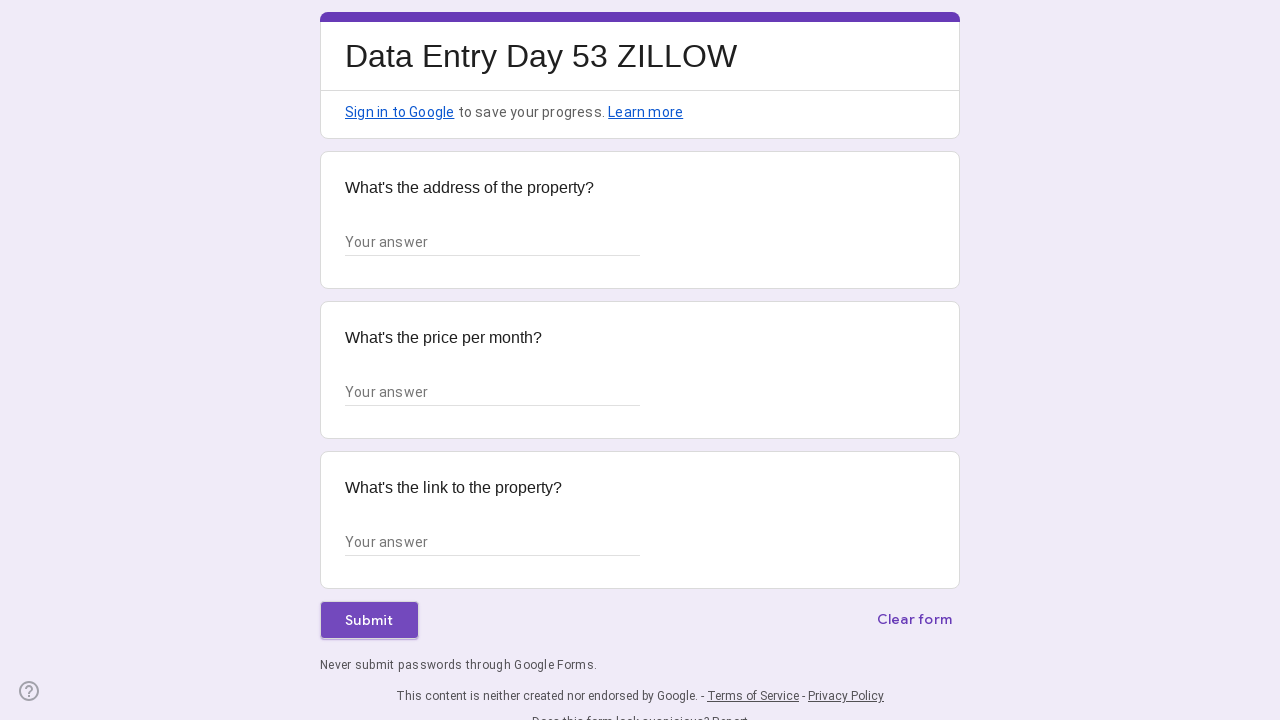

Filled first field with project name: Project Beta on //*[@id="mG61Hd"]/div[2]/div/div[2]/div[1]/div/div/div[2]/div/div[1]/div/div[1]/
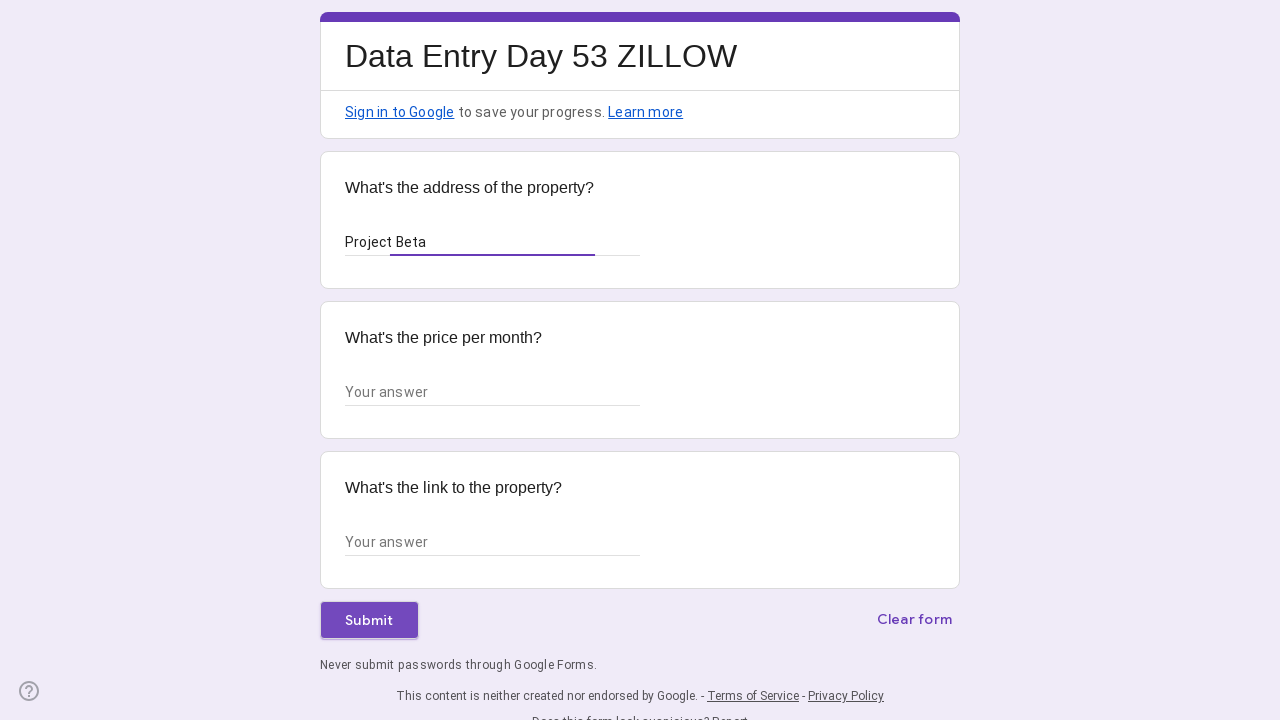

Filled second field with budget amount: $22,500 on //*[@id="mG61Hd"]/div[2]/div/div[2]/div[2]/div/div/div[2]/div/div[1]/div/div[1]/
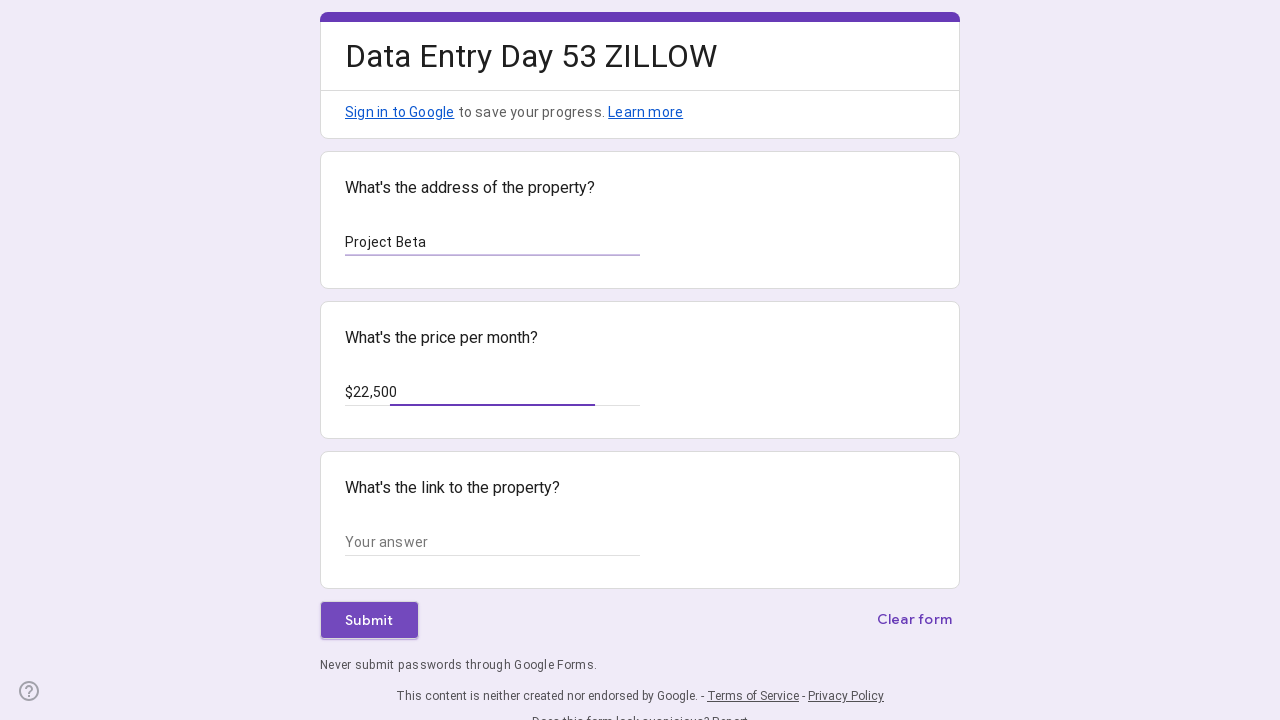

Filled third field with location: San Francisco, CA on //*[@id="mG61Hd"]/div[2]/div/div[2]/div[3]/div/div/div[2]/div/div[1]/div/div[1]/
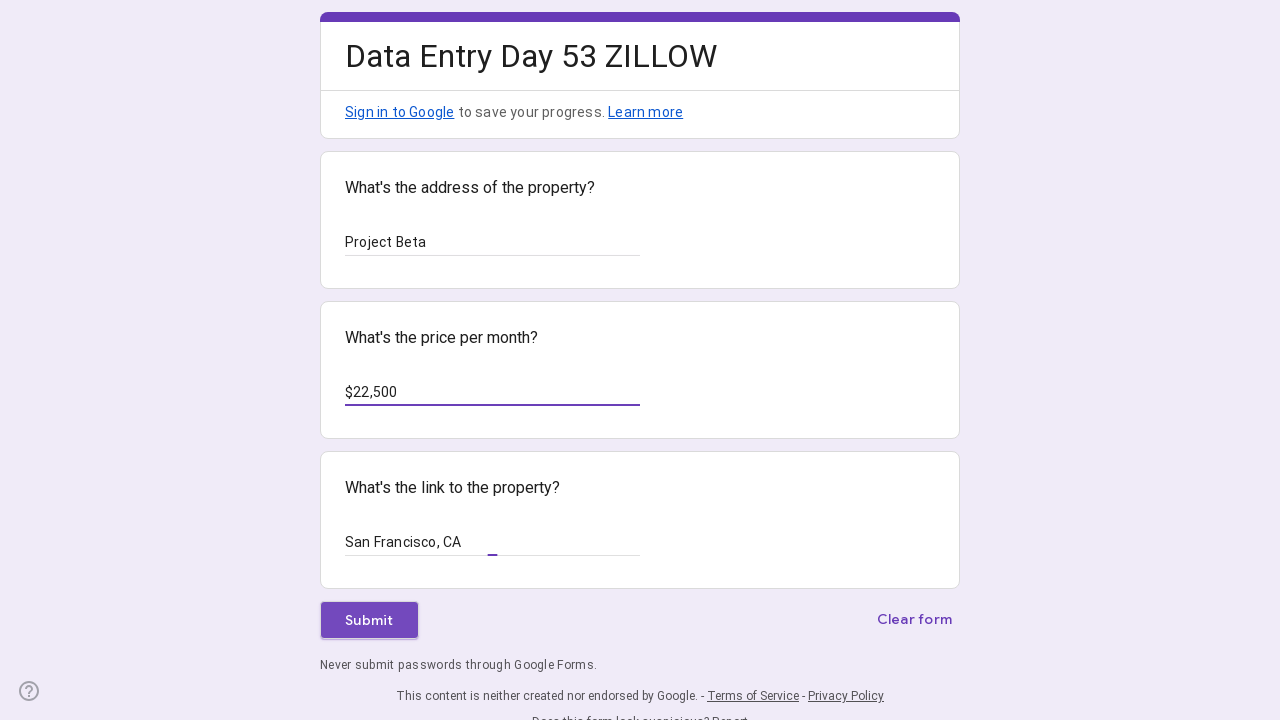

Clicked submit button for submission 2 at (369, 620) on xpath=//*[@id="mG61Hd"]/div[2]/div/div[3]/div[1]/div[1]/div/span/span
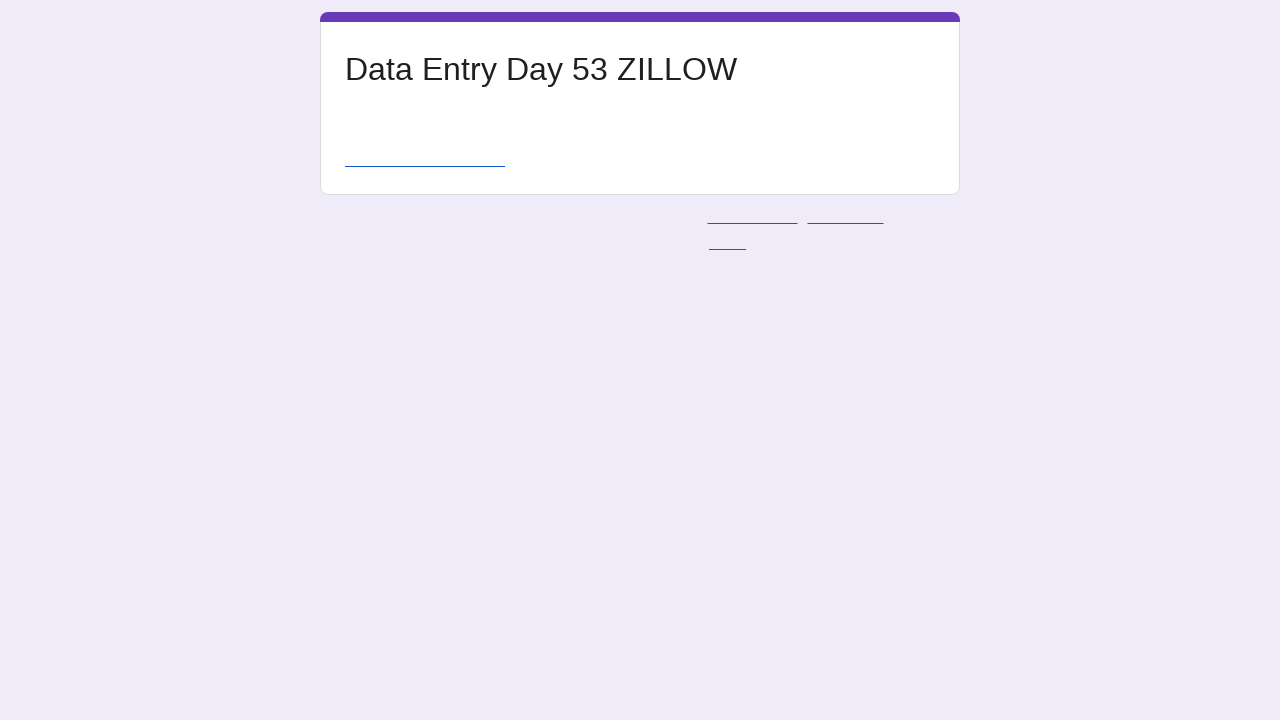

Waited 150ms before next submission
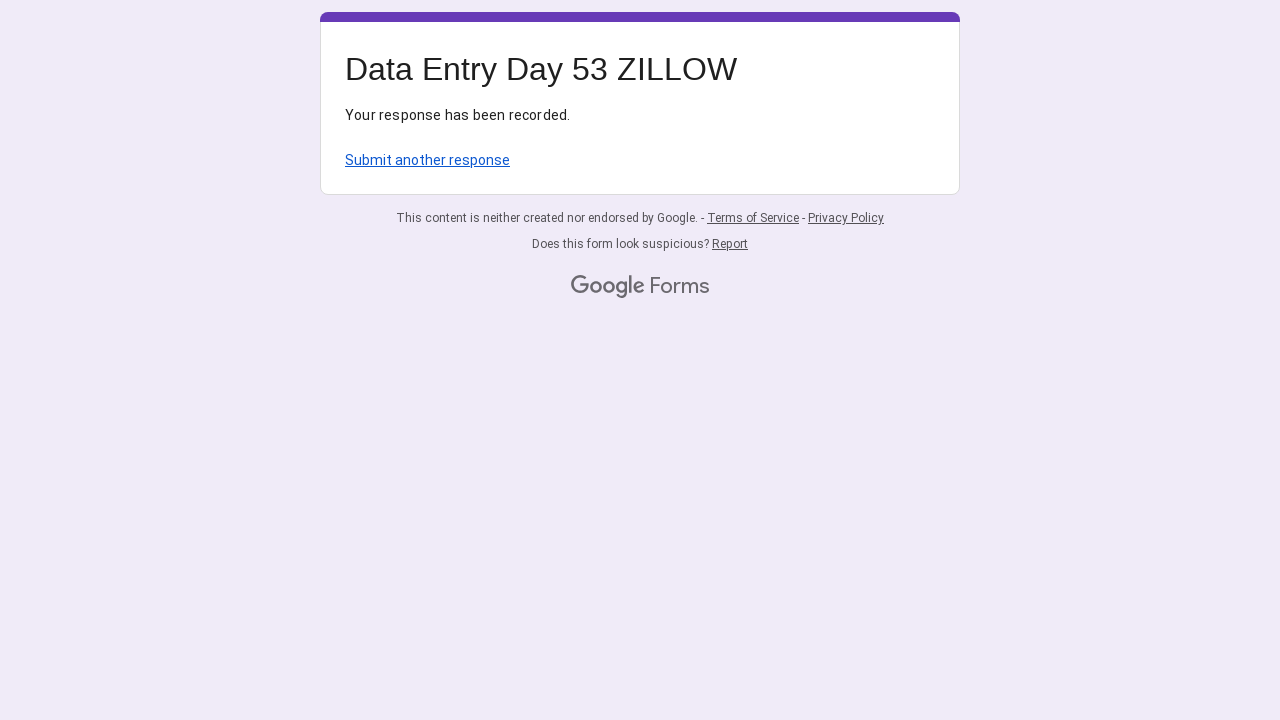

Navigated back to form for submission 3
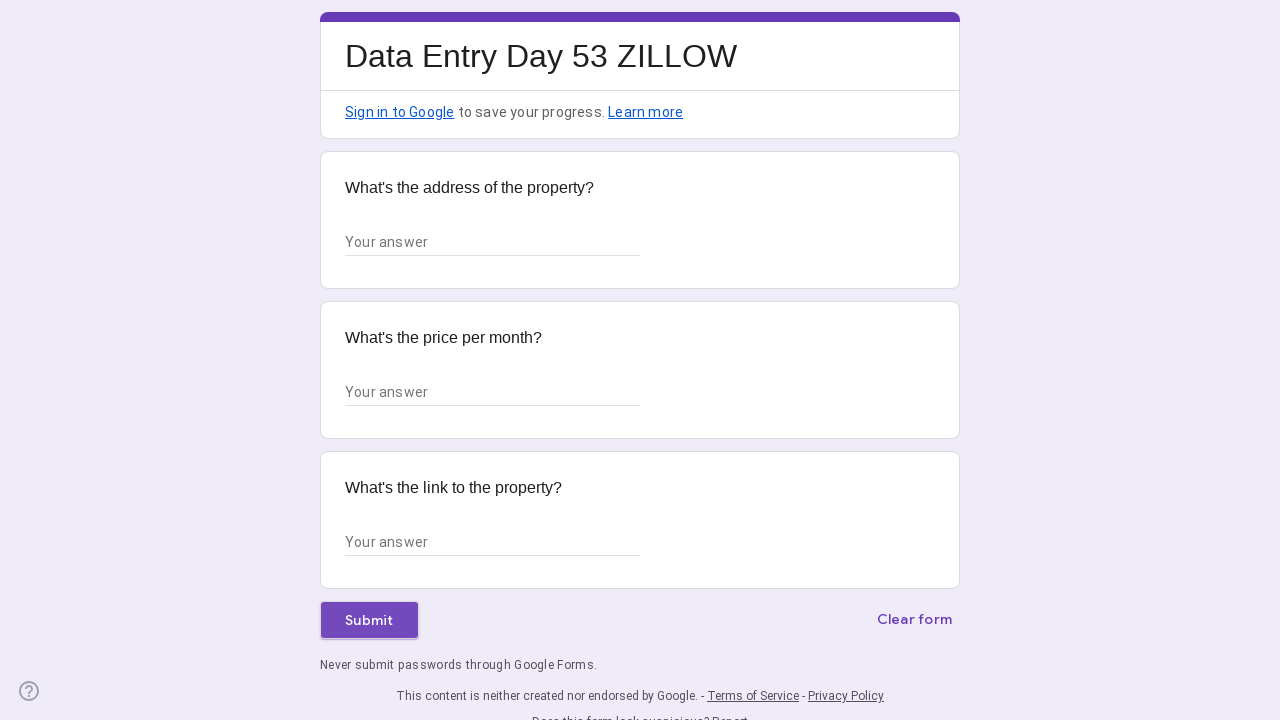

Filled first field with project name: Project Gamma on //*[@id="mG61Hd"]/div[2]/div/div[2]/div[1]/div/div/div[2]/div/div[1]/div/div[1]/
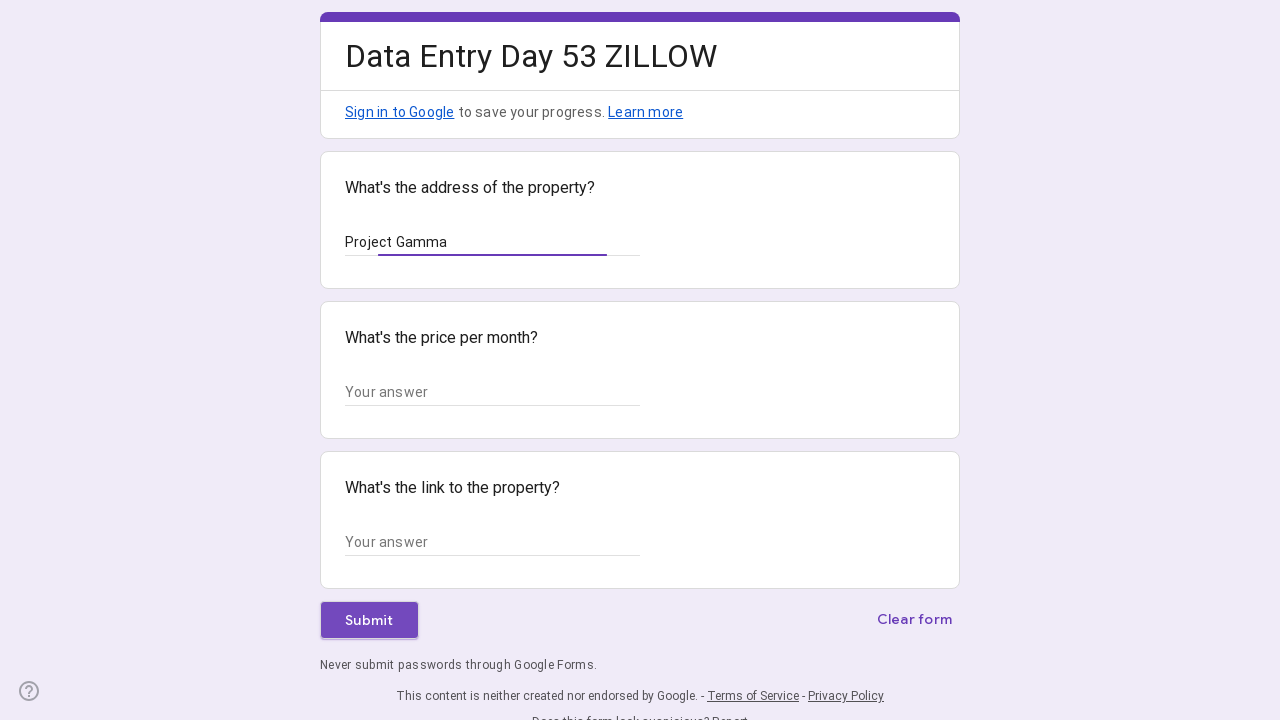

Filled second field with budget amount: $18,750 on //*[@id="mG61Hd"]/div[2]/div/div[2]/div[2]/div/div/div[2]/div/div[1]/div/div[1]/
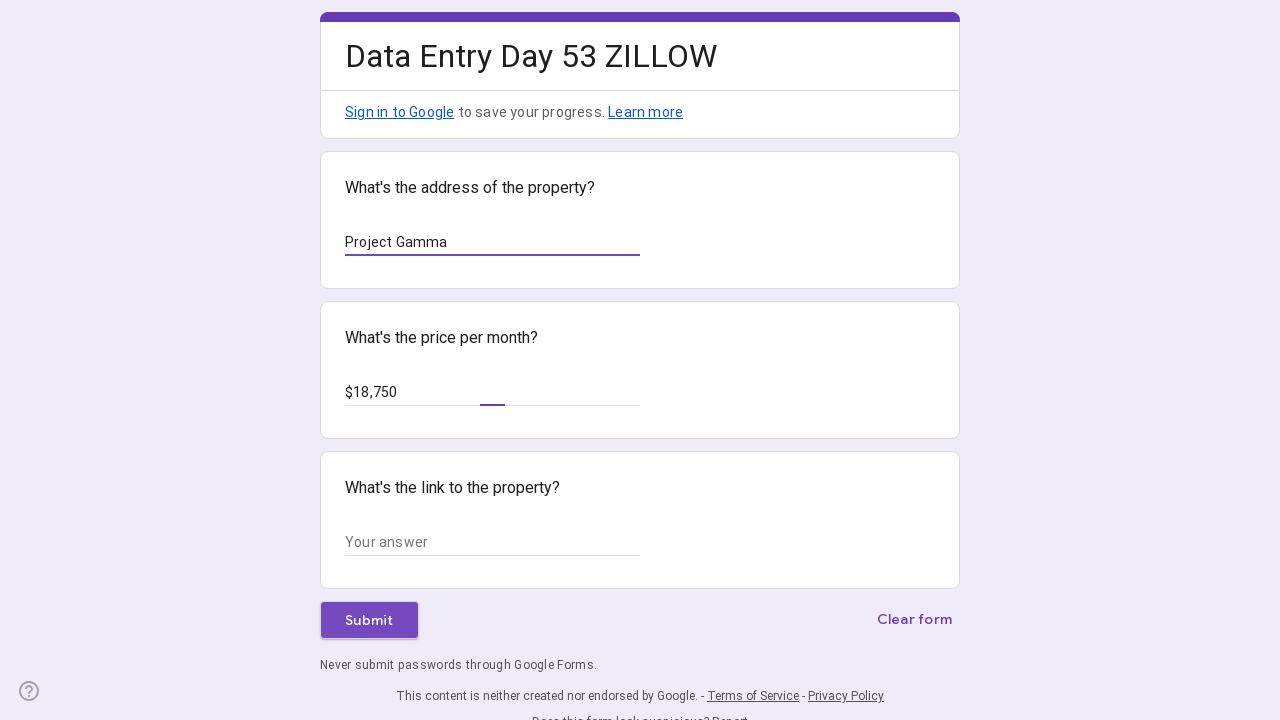

Filled third field with location: Austin, TX on //*[@id="mG61Hd"]/div[2]/div/div[2]/div[3]/div/div/div[2]/div/div[1]/div/div[1]/
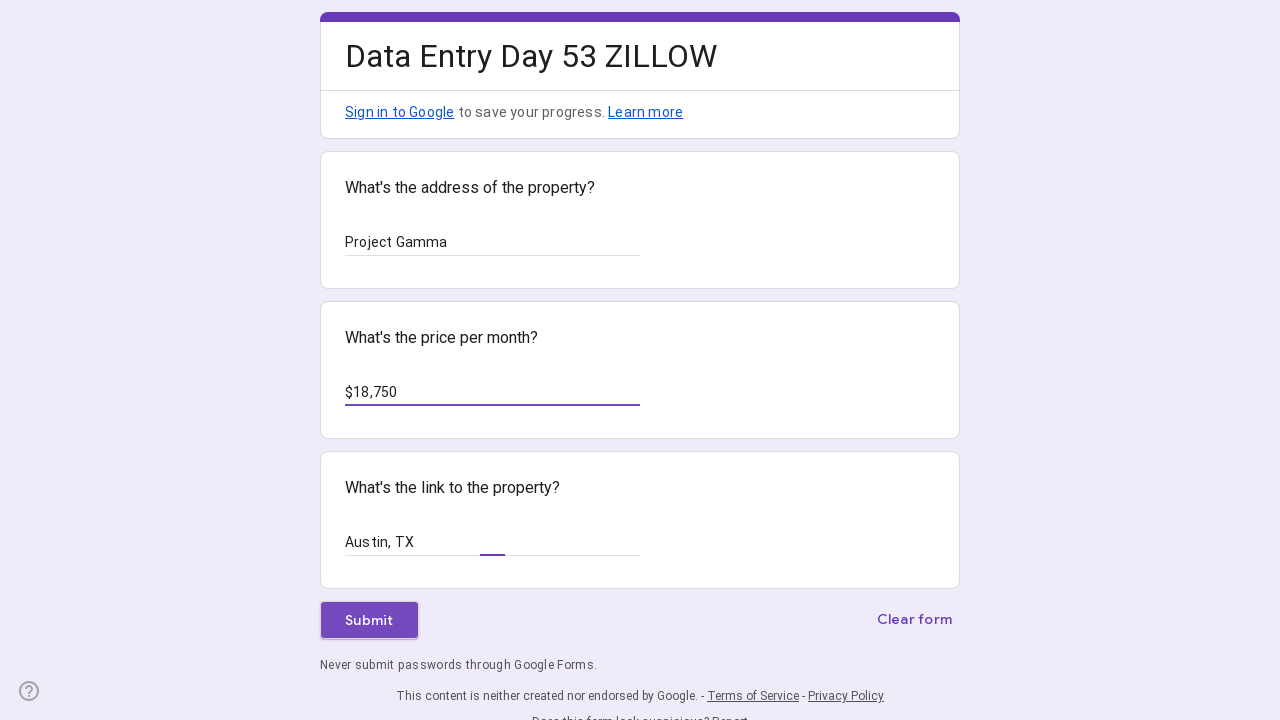

Clicked submit button for submission 3 at (369, 620) on xpath=//*[@id="mG61Hd"]/div[2]/div/div[3]/div[1]/div[1]/div/span/span
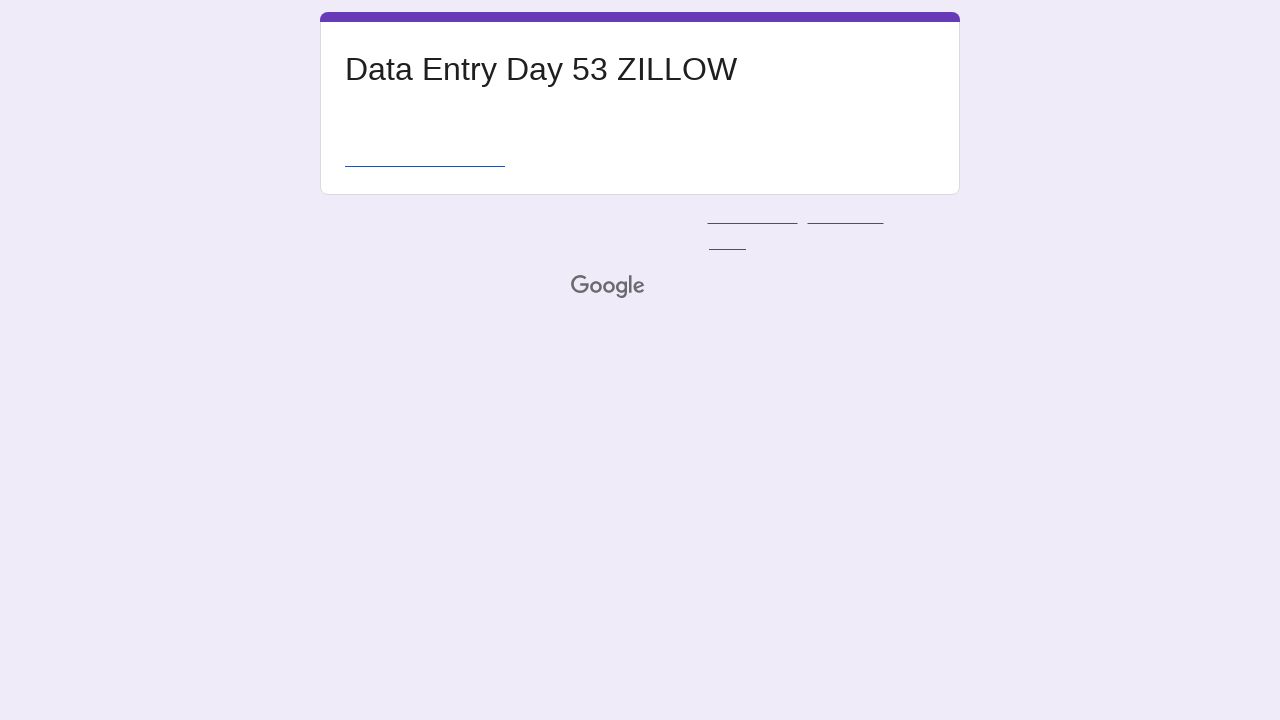

Waited 150ms before next submission
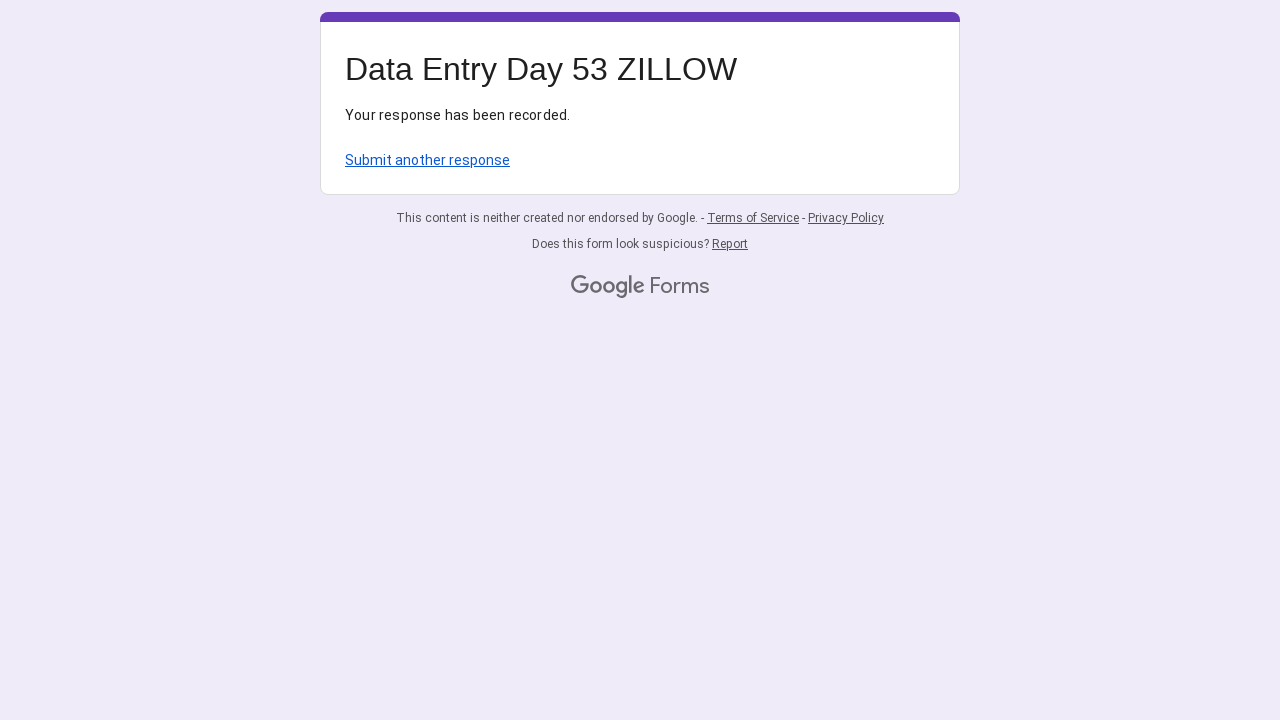

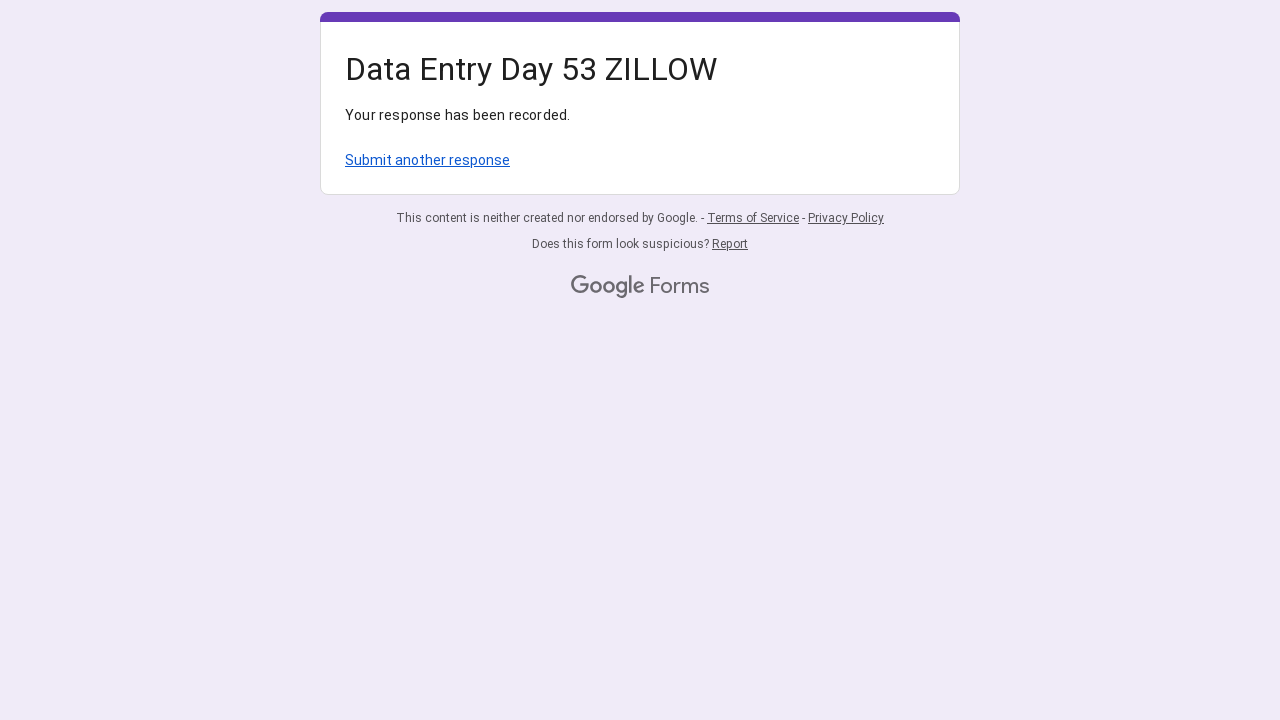